Tests double-click and right-click (context menu) actions on a button element within an iframe

Starting URL: https://jqueryui.com/button

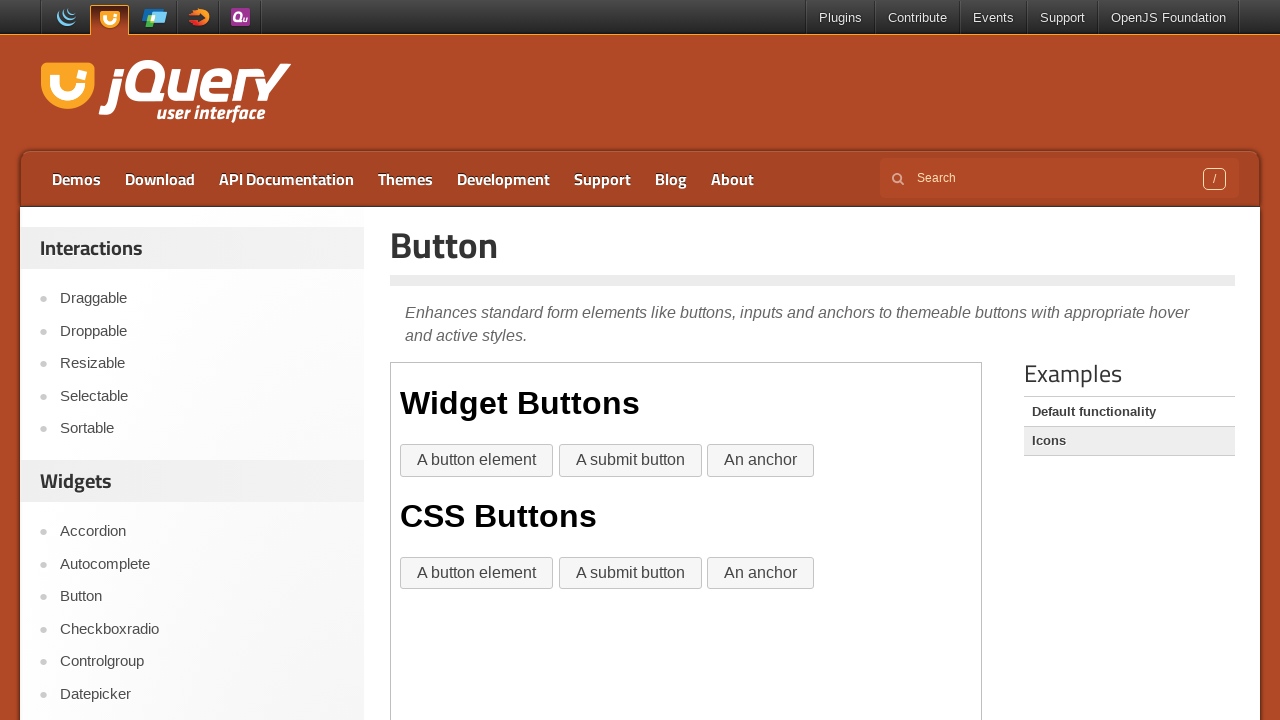

Navigated to jQuery UI button demo page
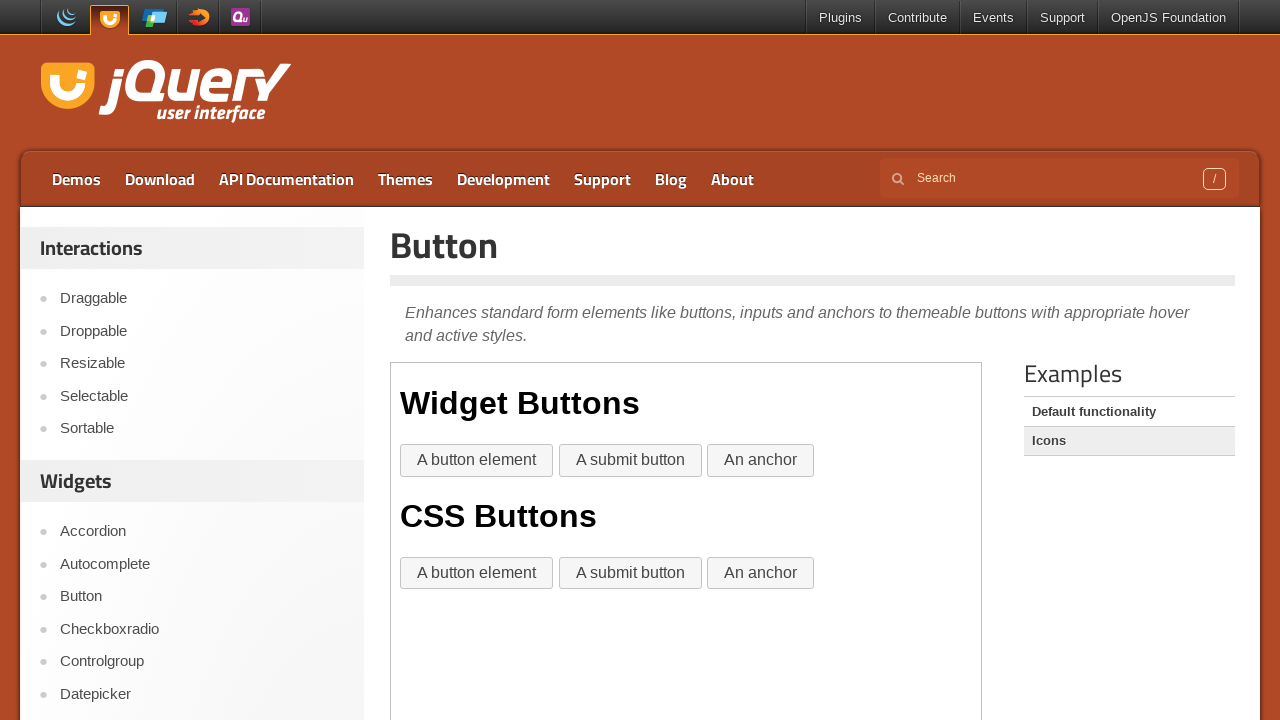

Located the demo iframe
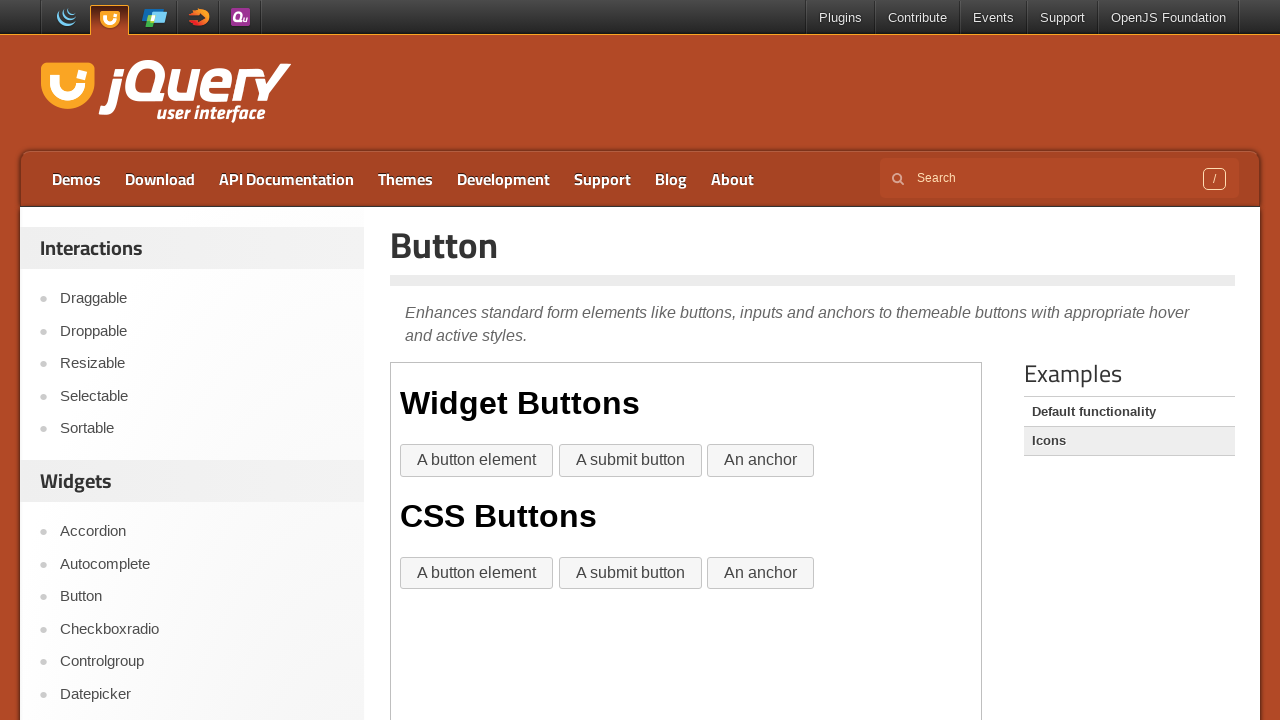

Located anchor element 'An anchor' in iframe
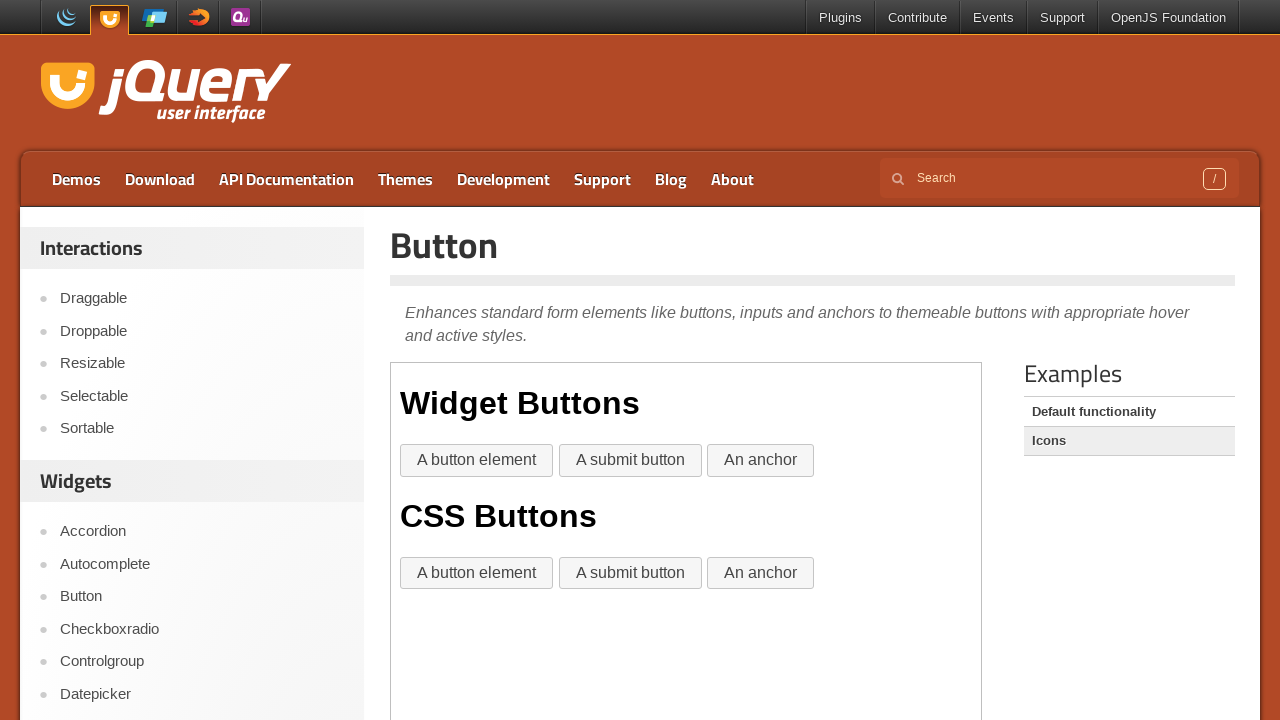

Double-clicked on the anchor element at (761, 461) on .demo-frame >> internal:control=enter-frame >> xpath=//div[@class='widget']//a[t
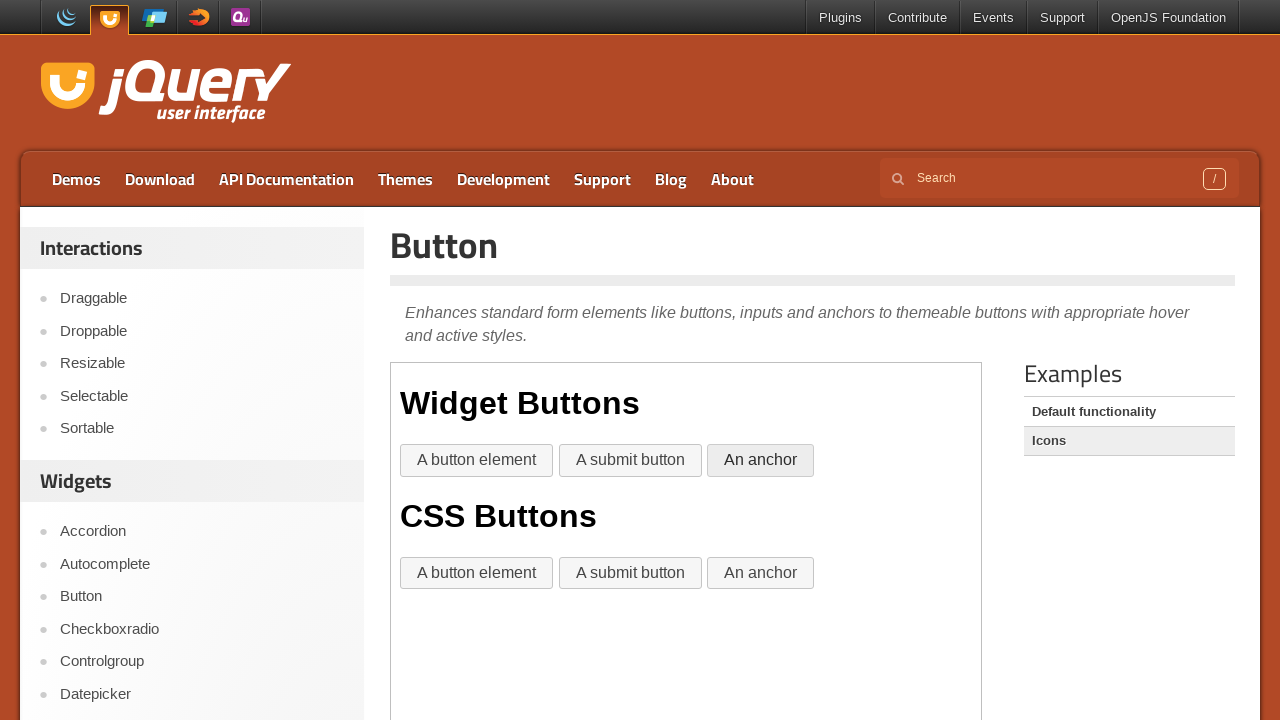

Right-clicked on the anchor element to open context menu at (761, 461) on .demo-frame >> internal:control=enter-frame >> xpath=//div[@class='widget']//a[t
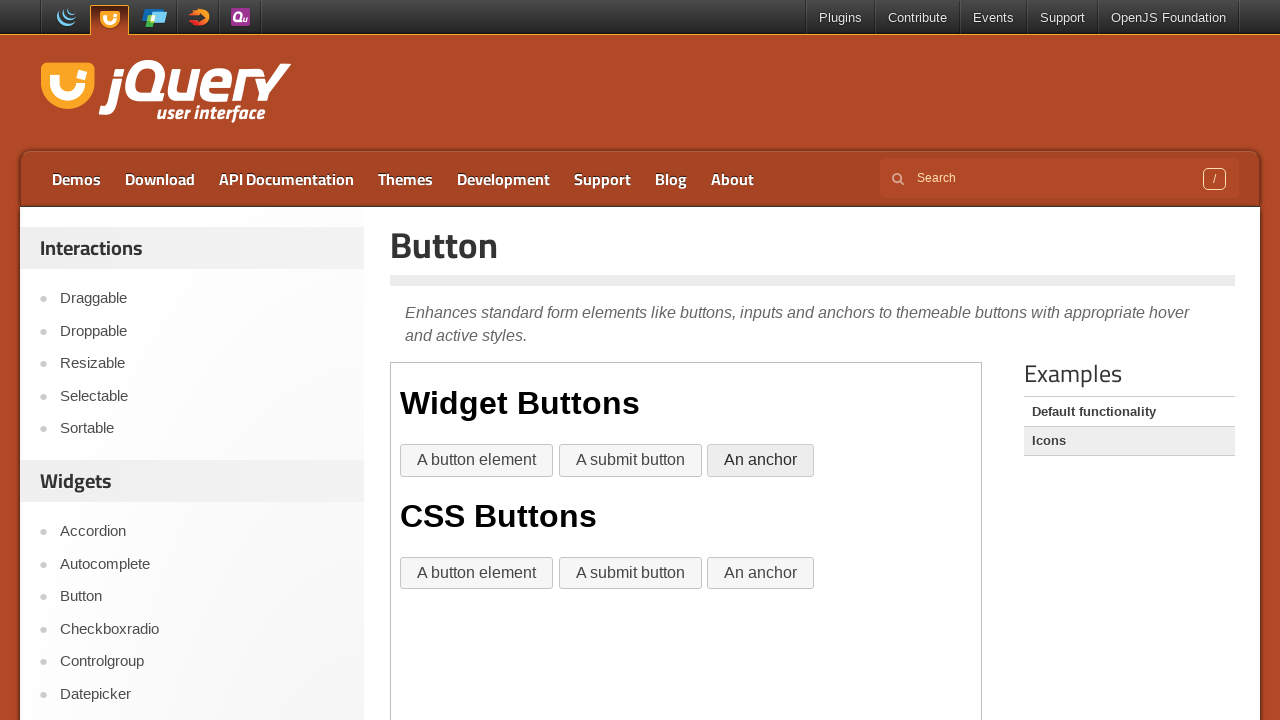

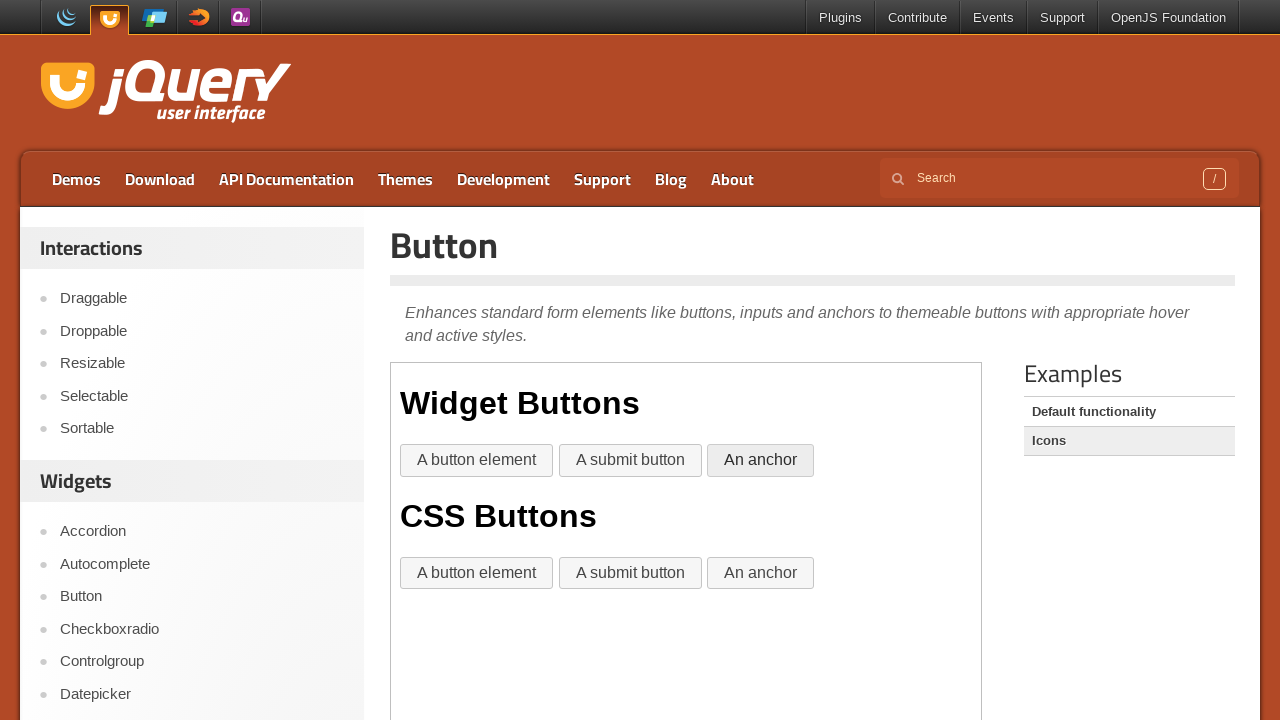